Navigates to the GitHub wiki page for the brainchop project and verifies it loads successfully

Starting URL: https://github.com/neuroneural/brainchop/wiki

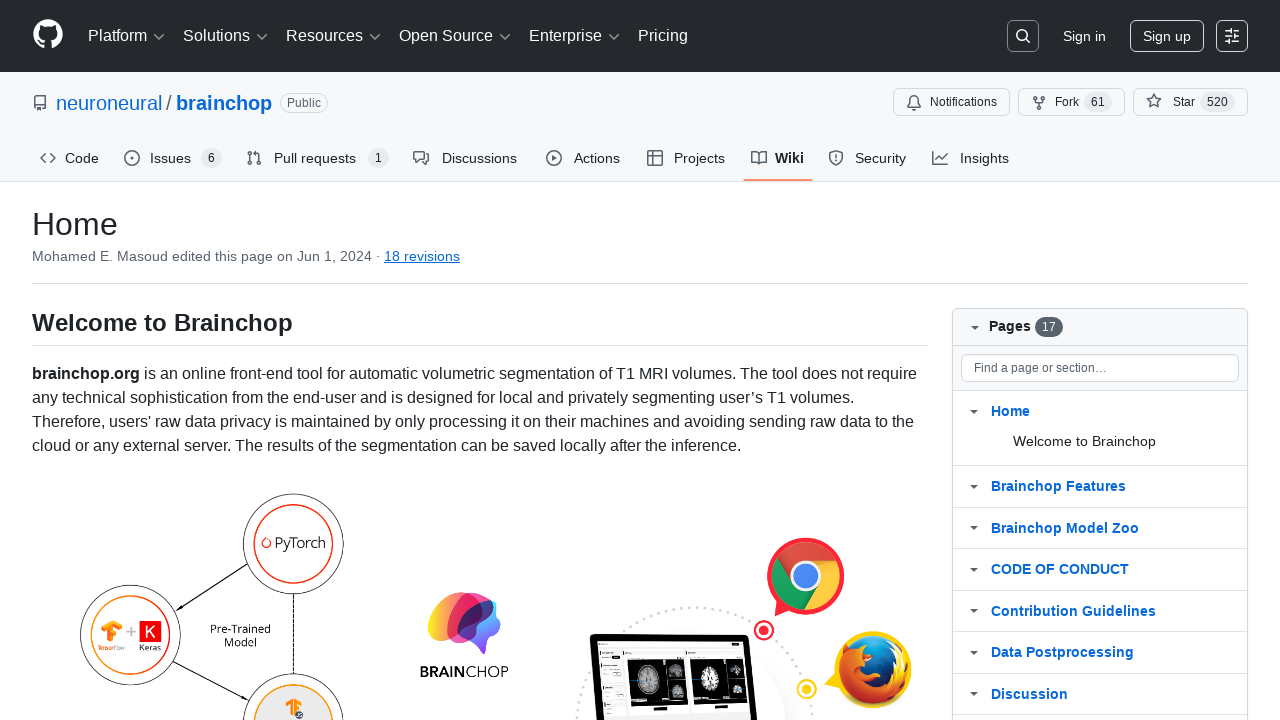

Navigated to GitHub wiki page for brainchop project
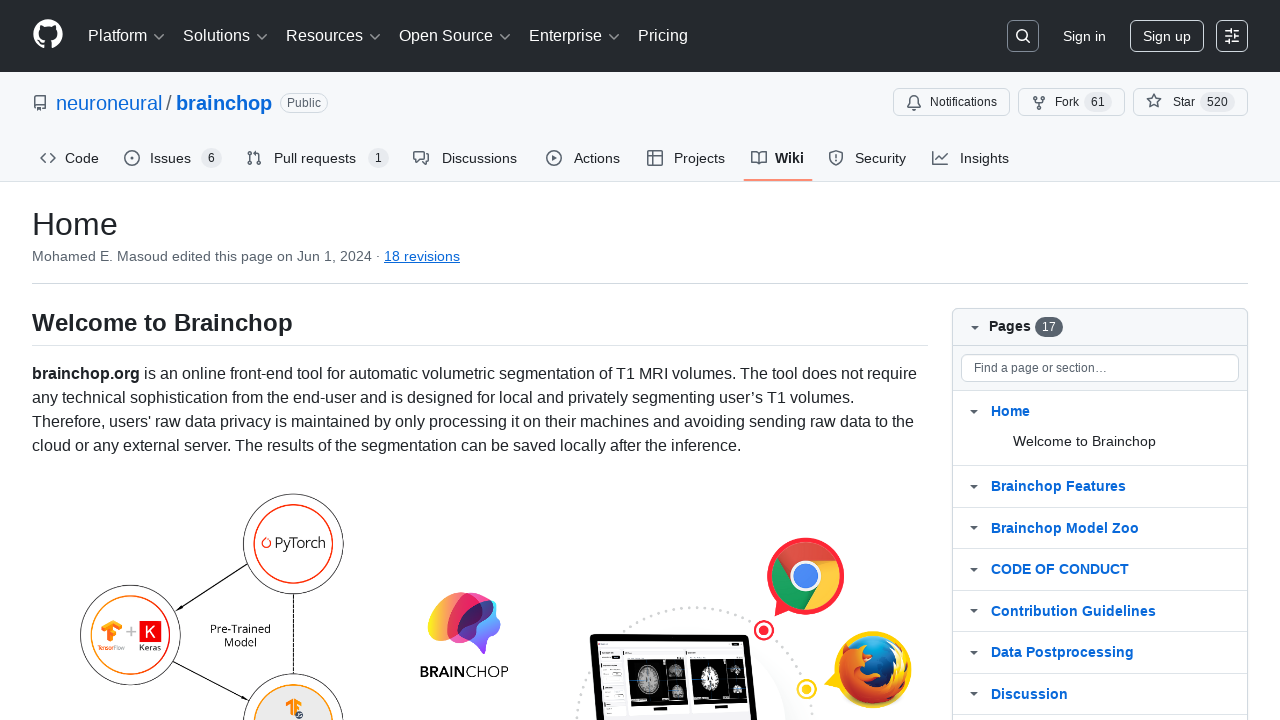

Wiki page content loaded successfully
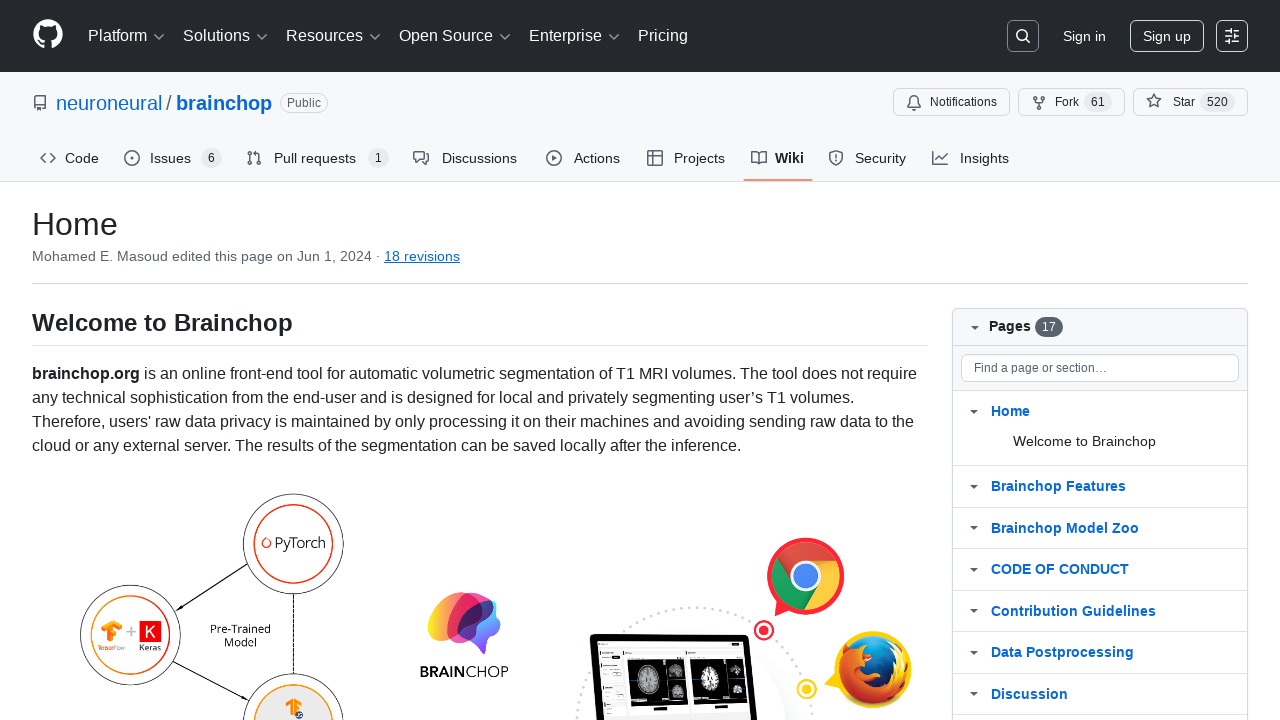

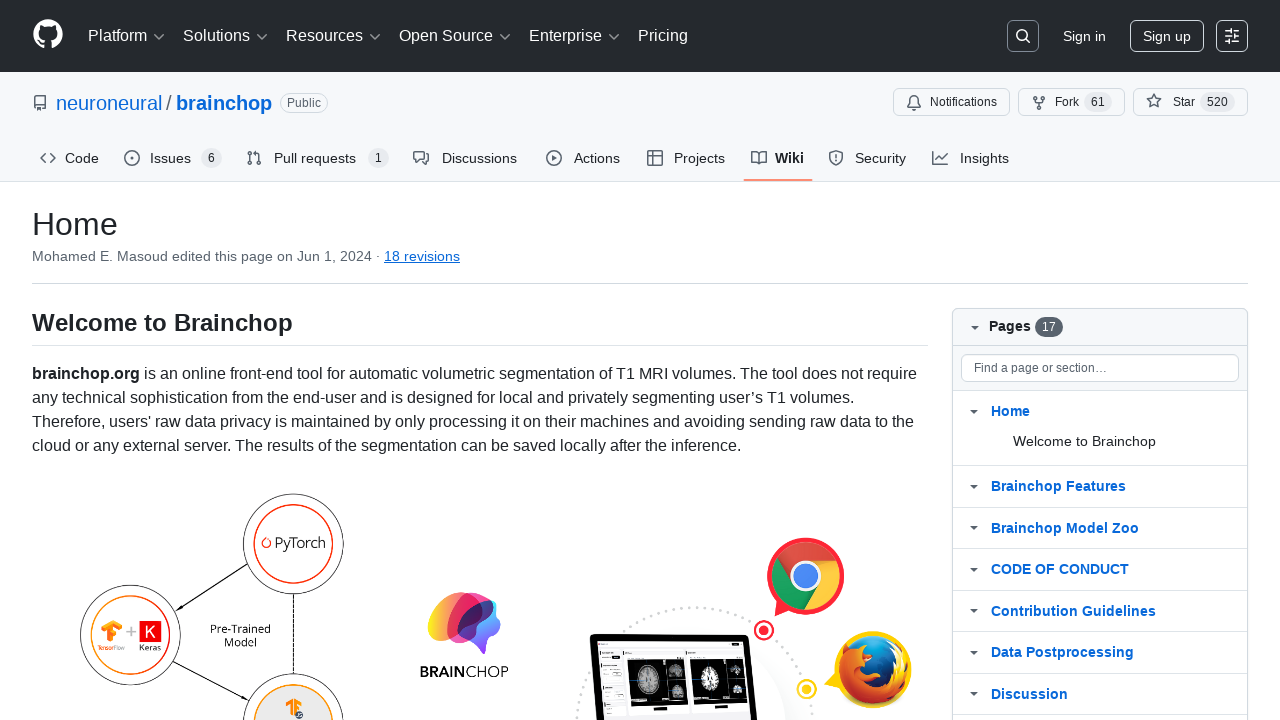